Tests dynamic content loading by clicking a button and immediately checking for an element that hasn't loaded yet

Starting URL: http://the-internet.herokuapp.com/dynamic_loading/2

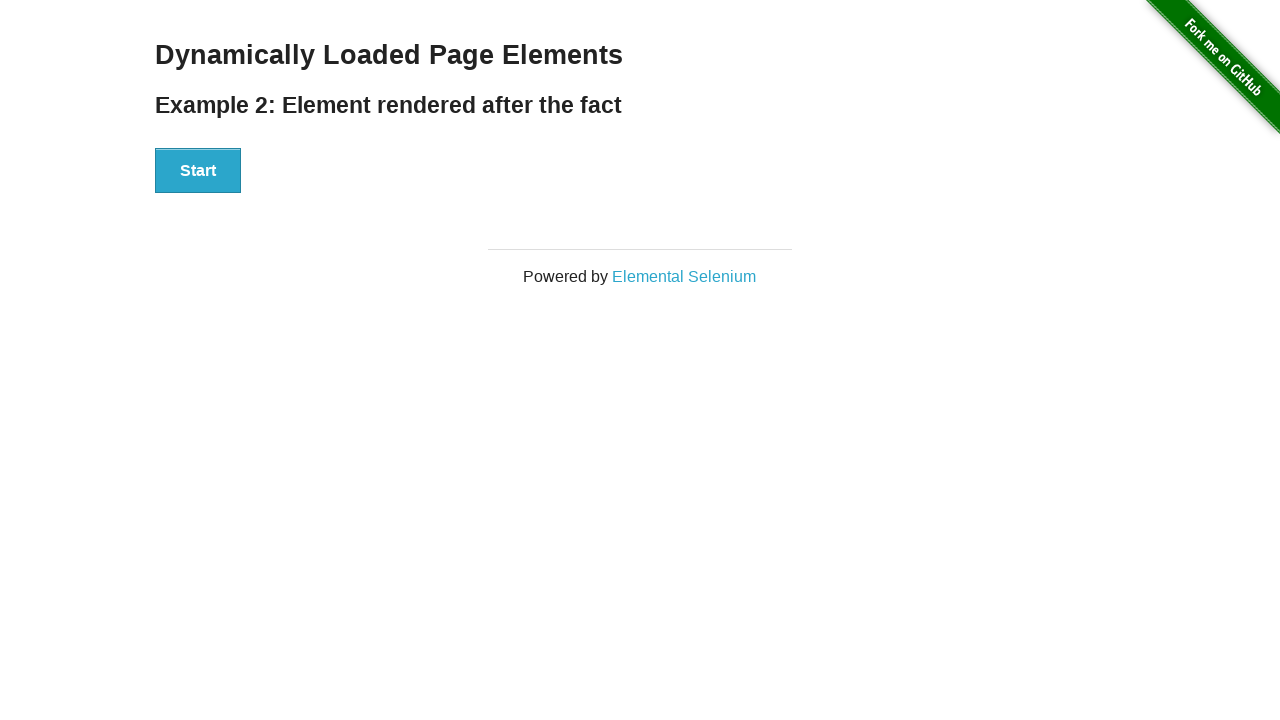

Navigated to dynamic loading page 2
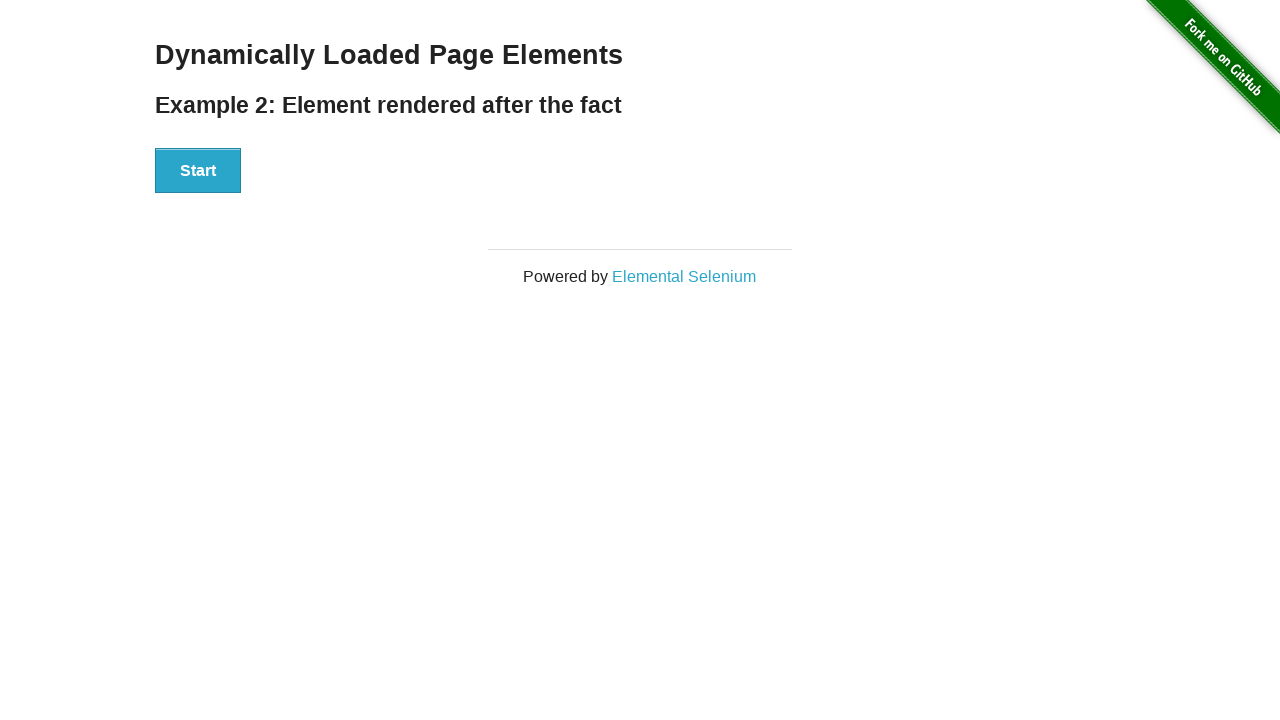

Clicked start button to trigger dynamic content loading at (198, 171) on #start button
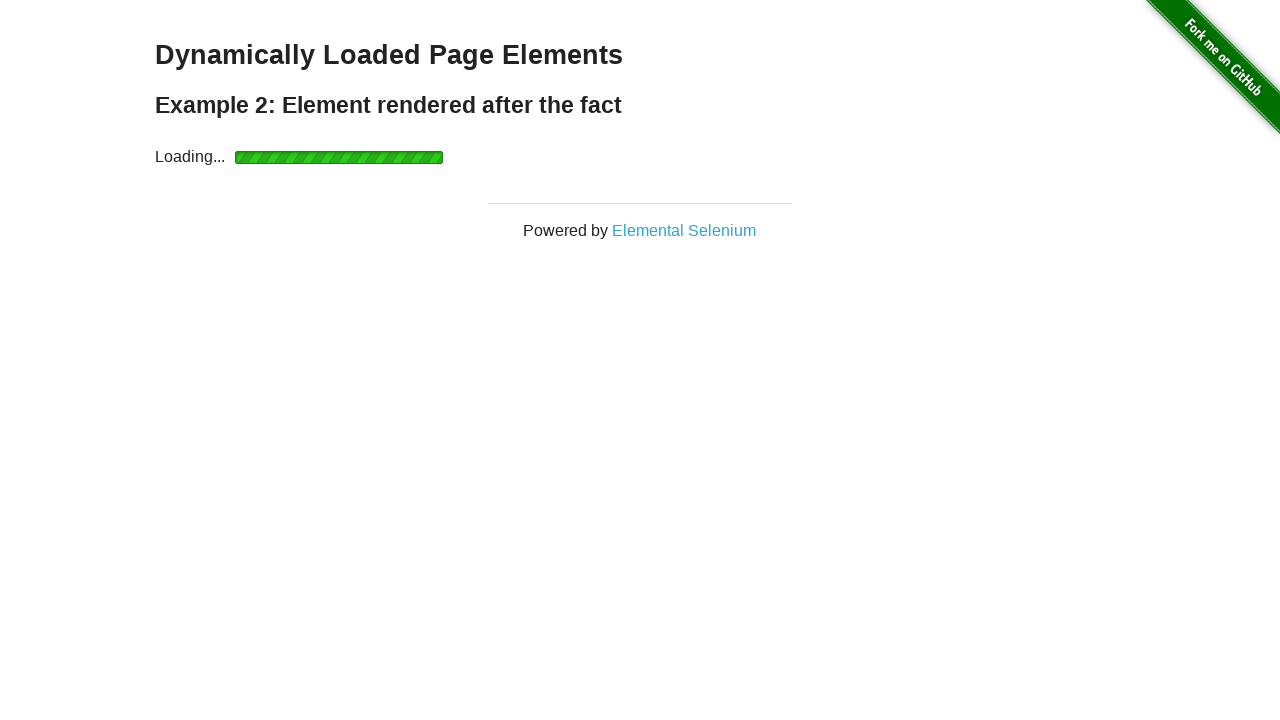

Located finish element without waiting
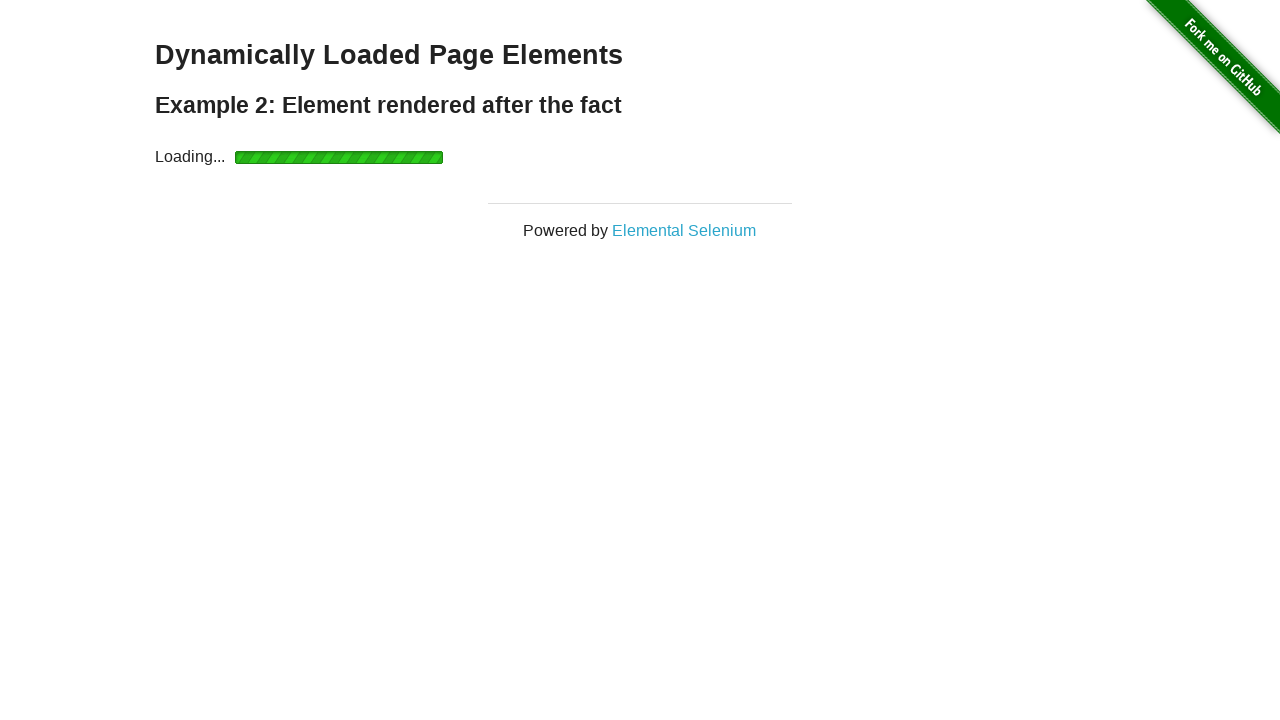

Asserted finish element contains 'Hello World!'
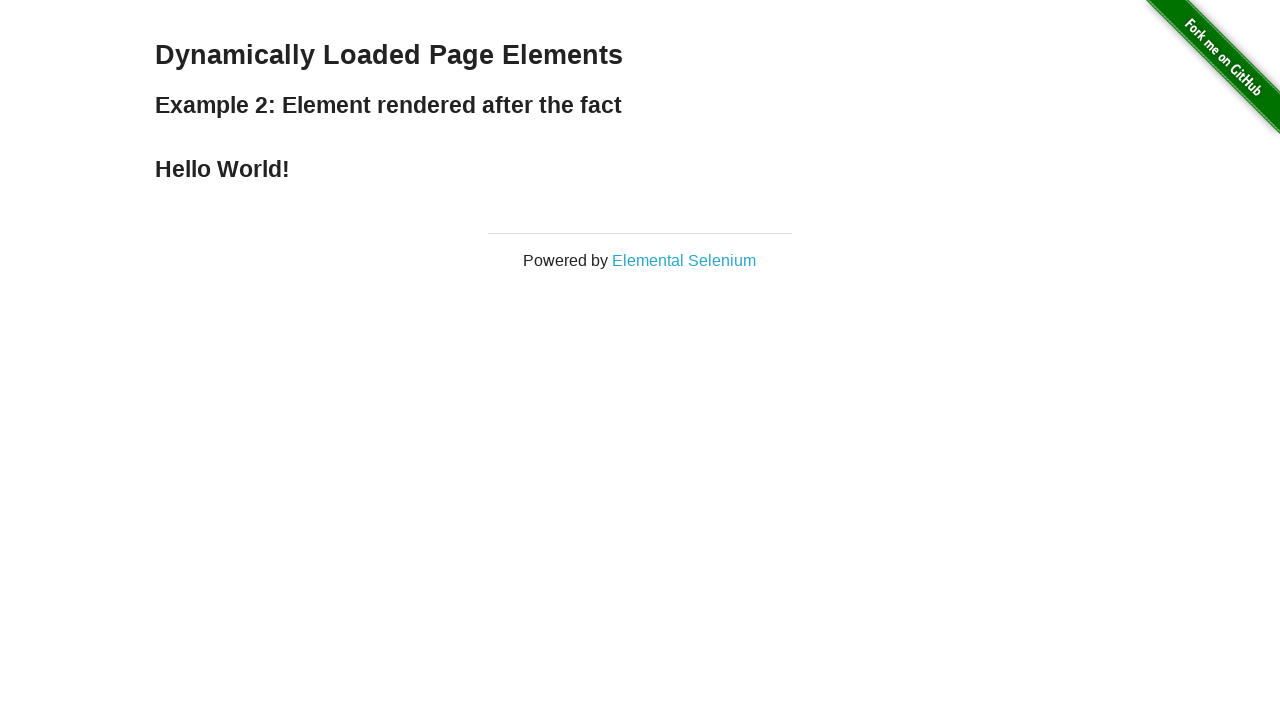

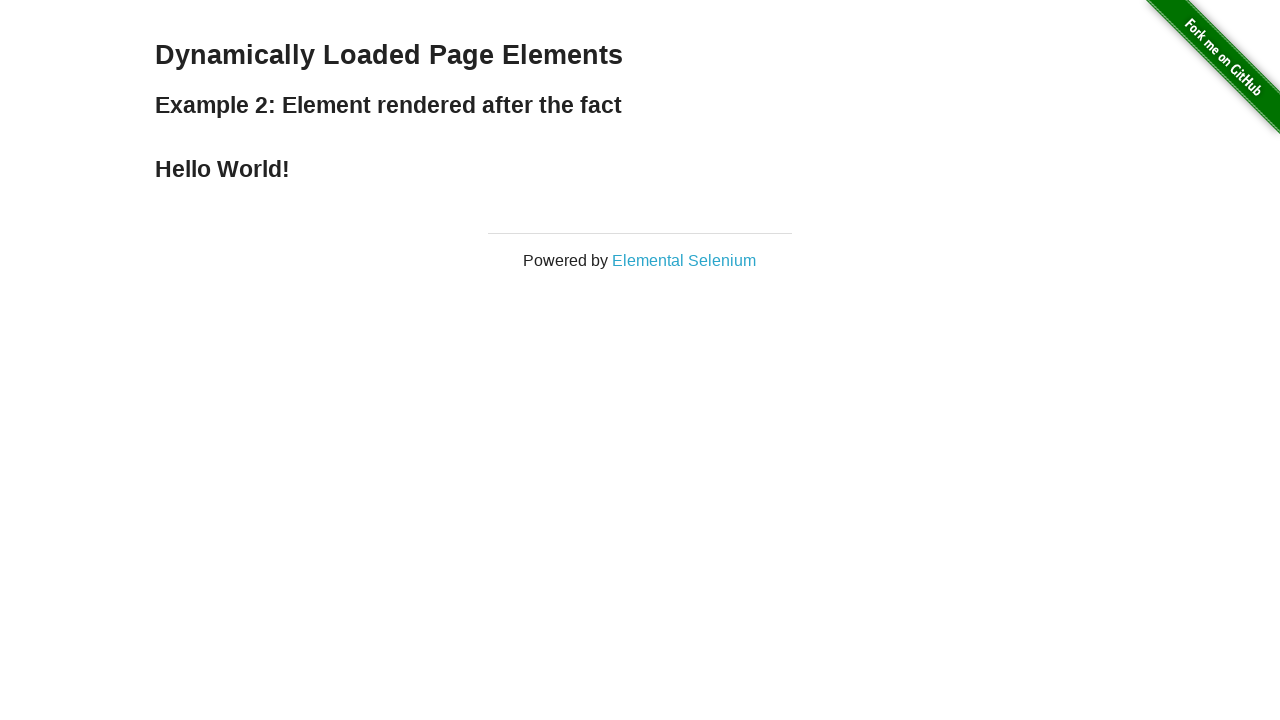